Tests the customer care contact form with an incorrectly formatted phone number to verify phone validation error is displayed.

Starting URL: https://parabank.parasoft.com/parabank/contact.htm

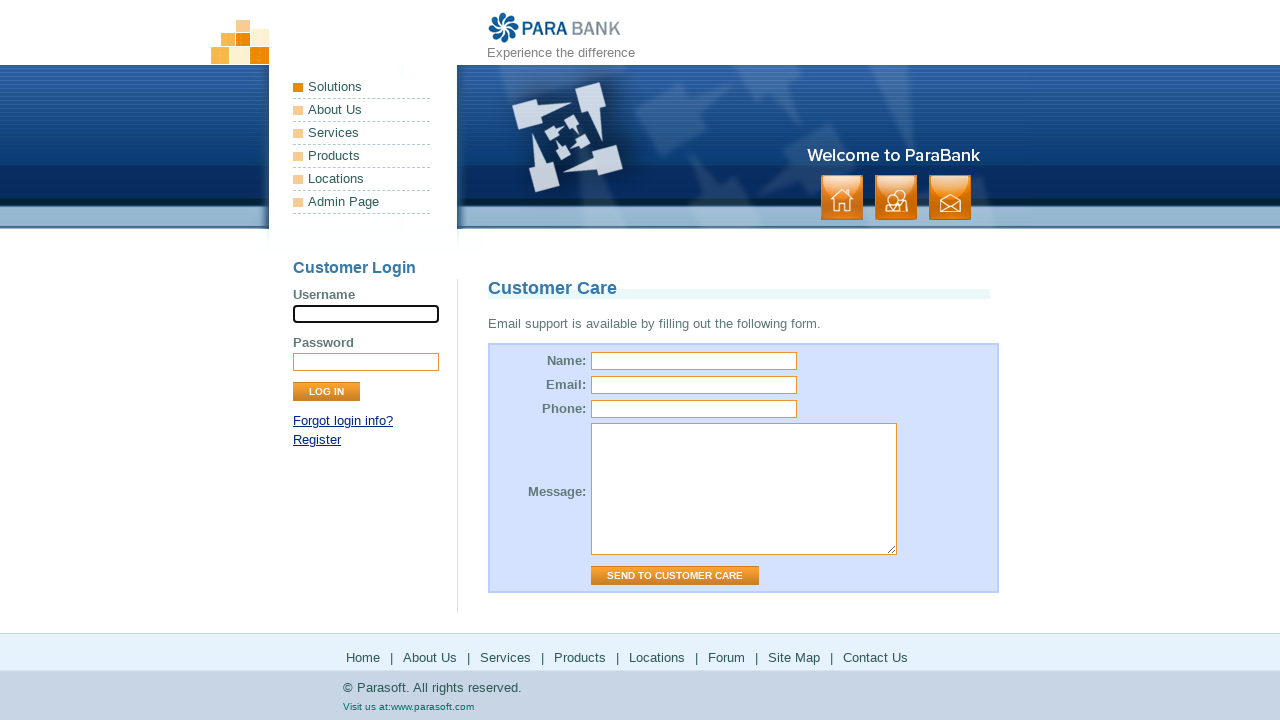

Filled name field with 'Robert' on #name
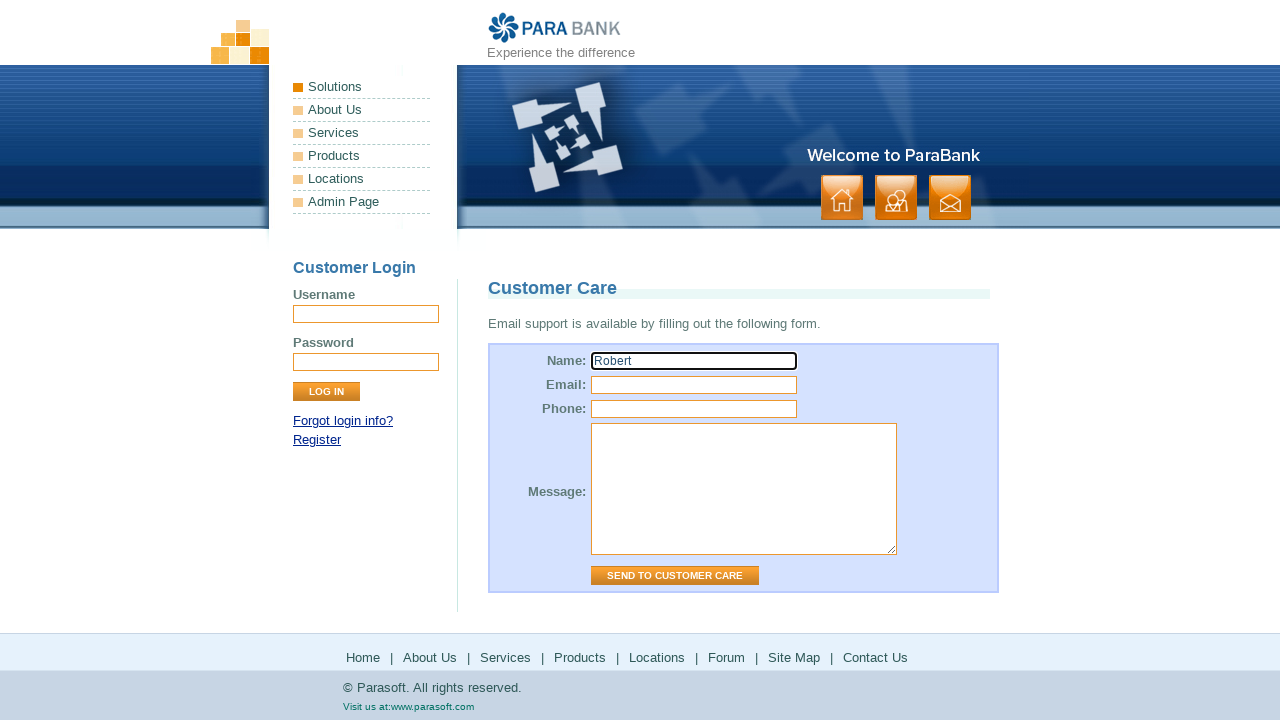

Filled email field with 'abc@email.com' on #email
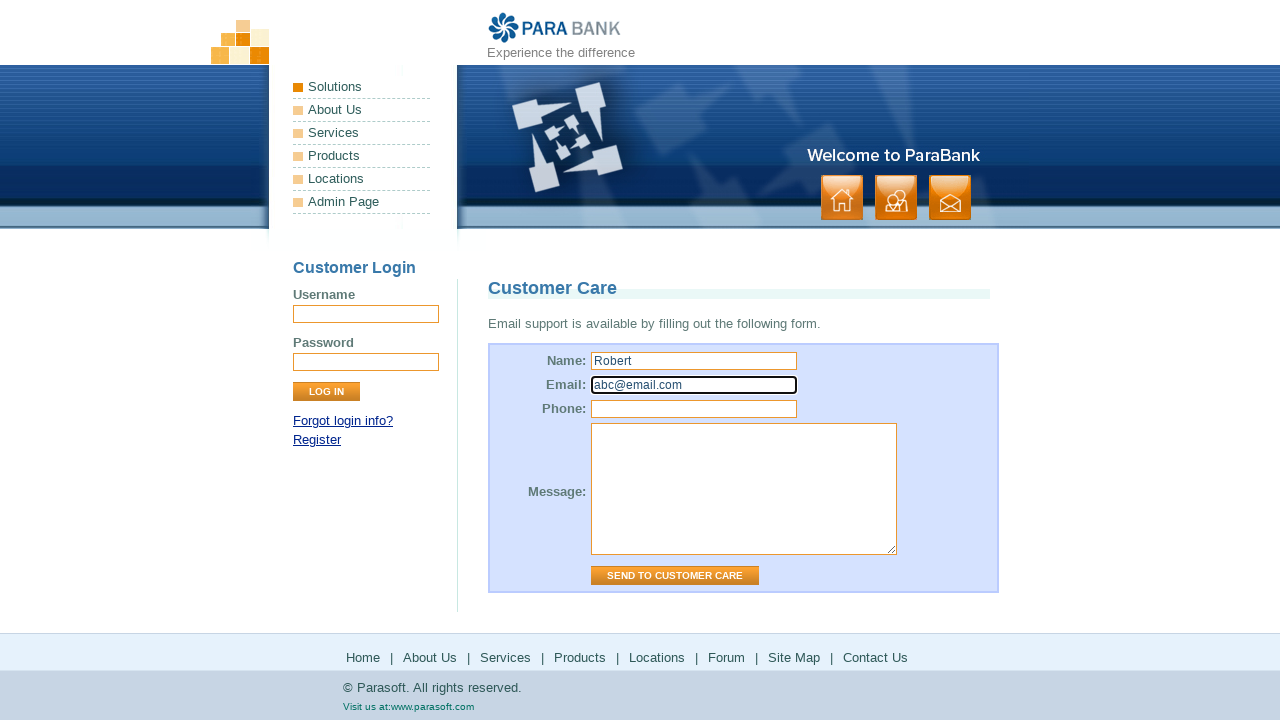

Filled phone field with invalid format 'aaa' on #phone
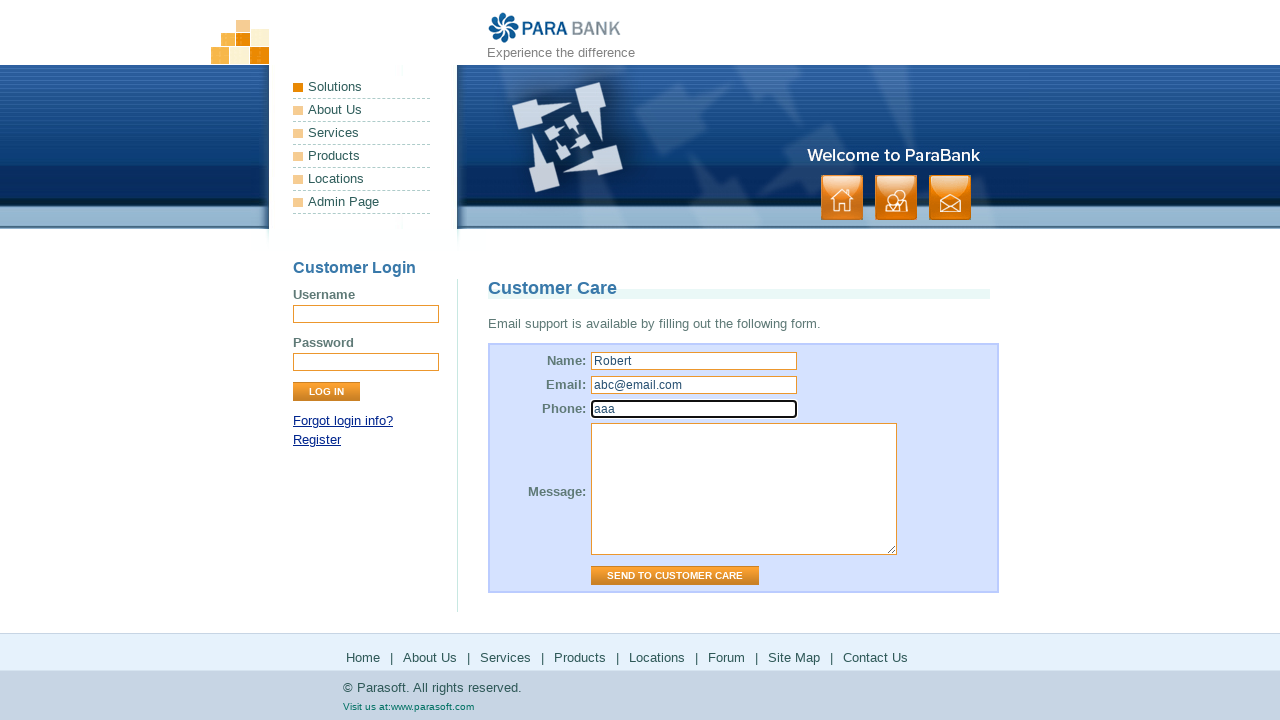

Filled message field with 'need support message' on #message
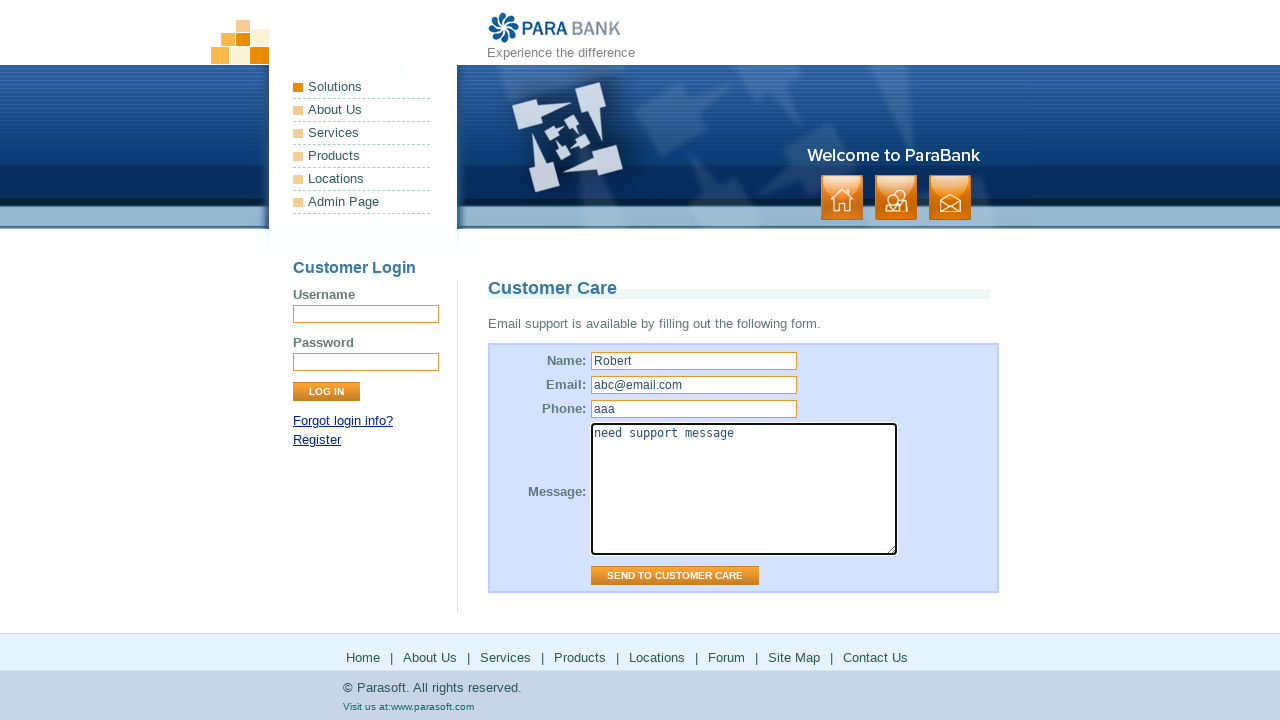

Clicked Send to Customer Care button at (675, 576) on input[value="Send to Customer Care"]
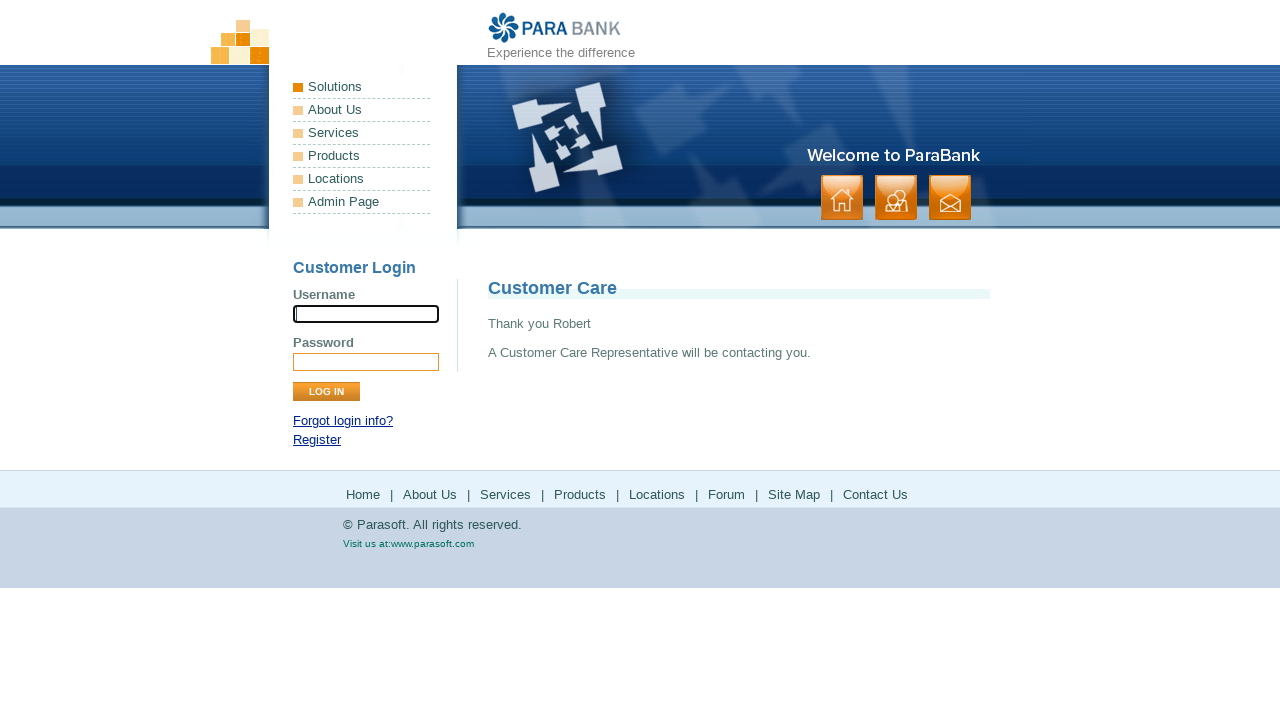

Waited 2 seconds for phone validation error response
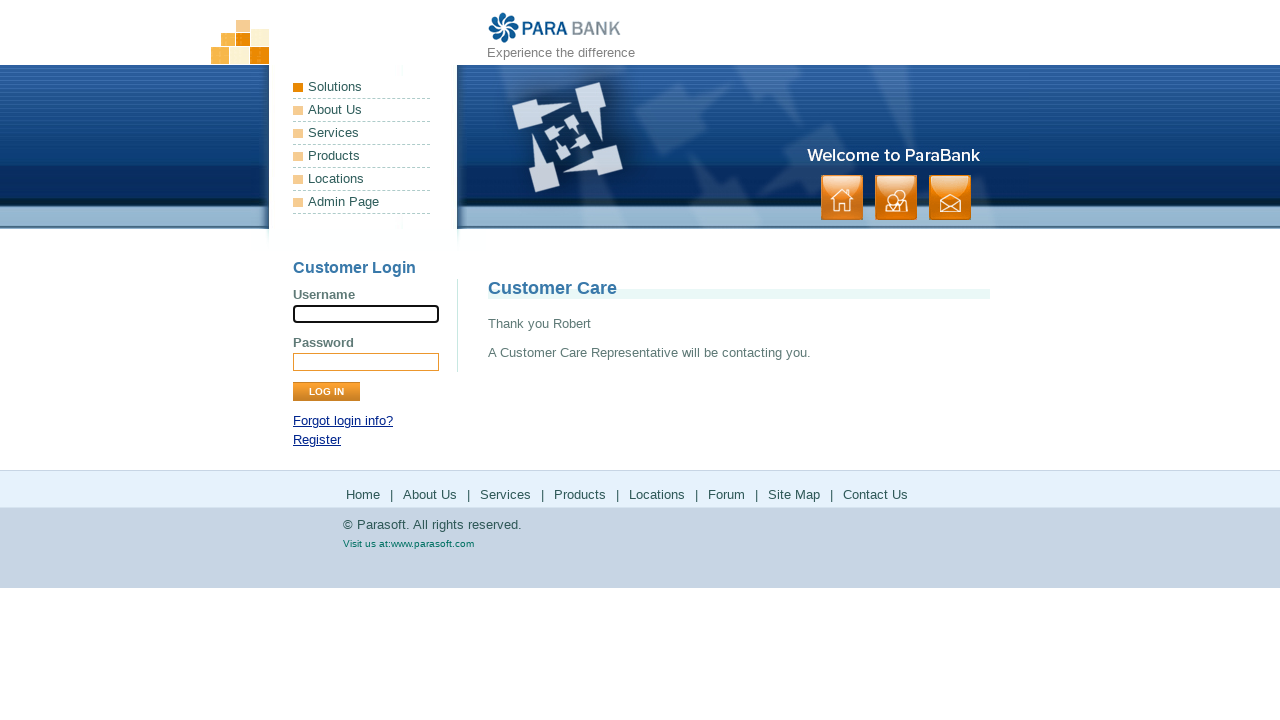

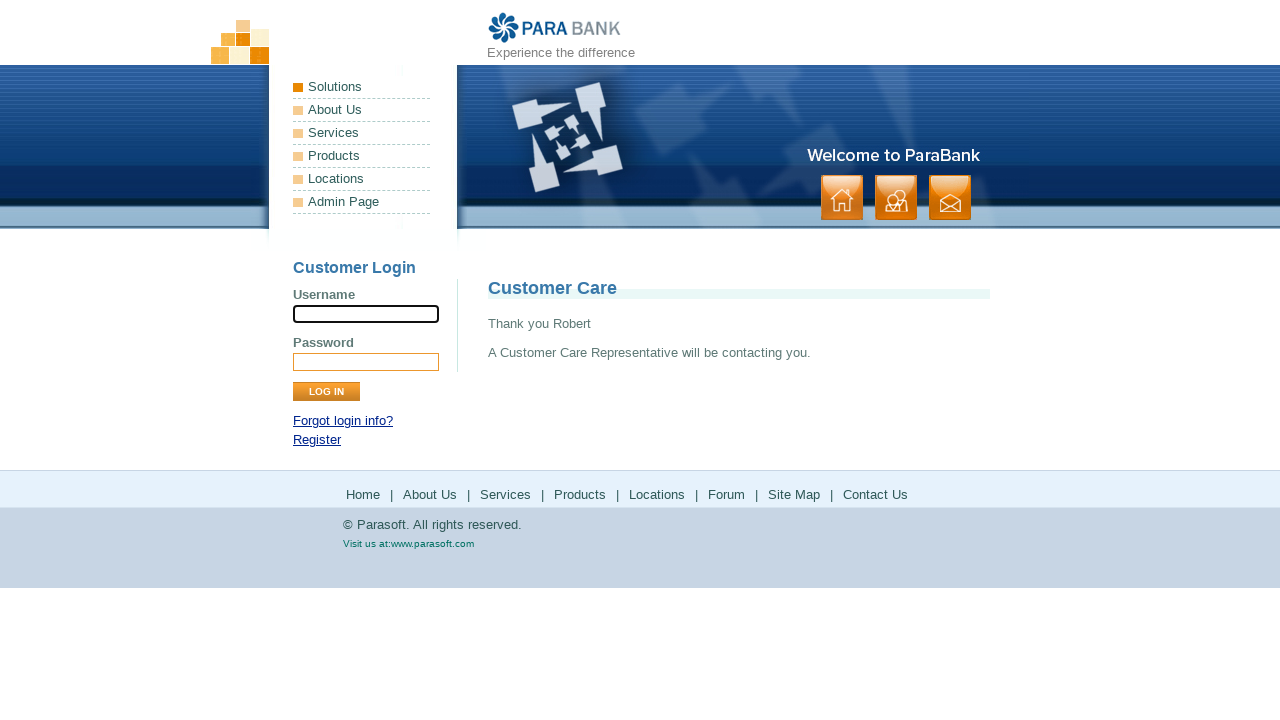